Tests multi-selection with Ctrl key by selecting elements 2, 6, 8, and 10

Starting URL: http://jqueryui.com/resources/demos/selectable/display-grid.html

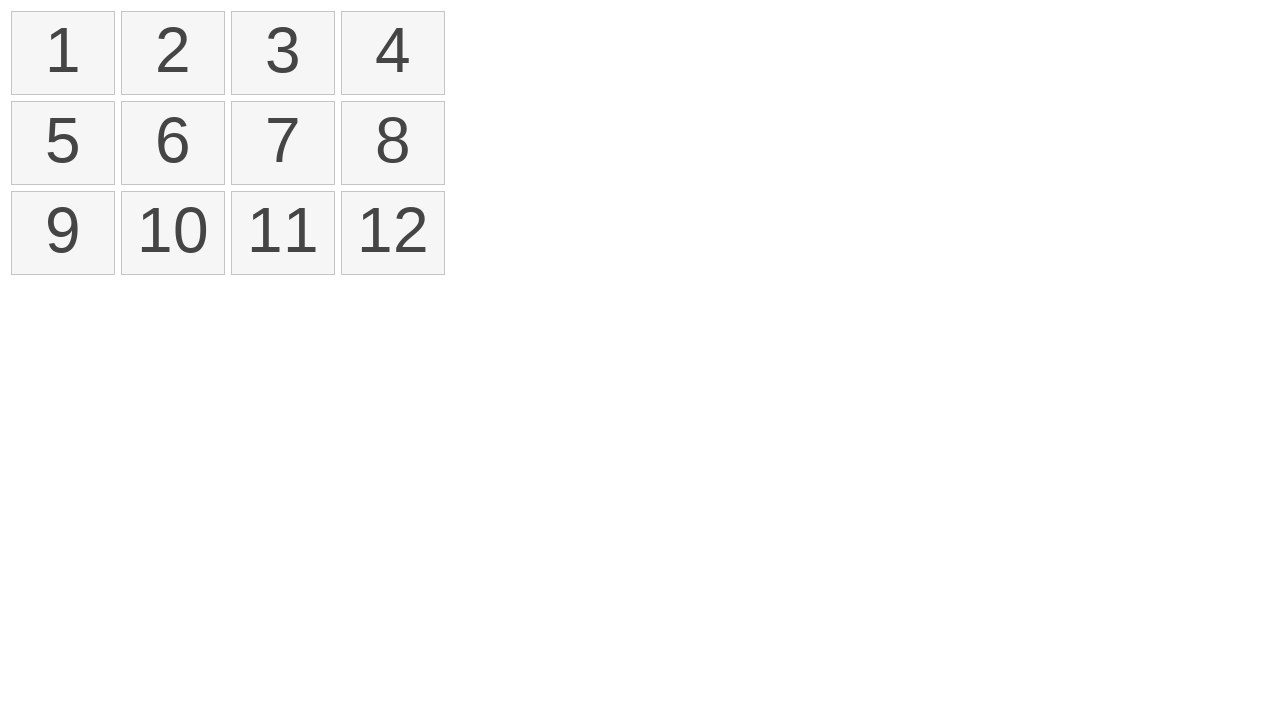

Pressed down Control key for multi-selection
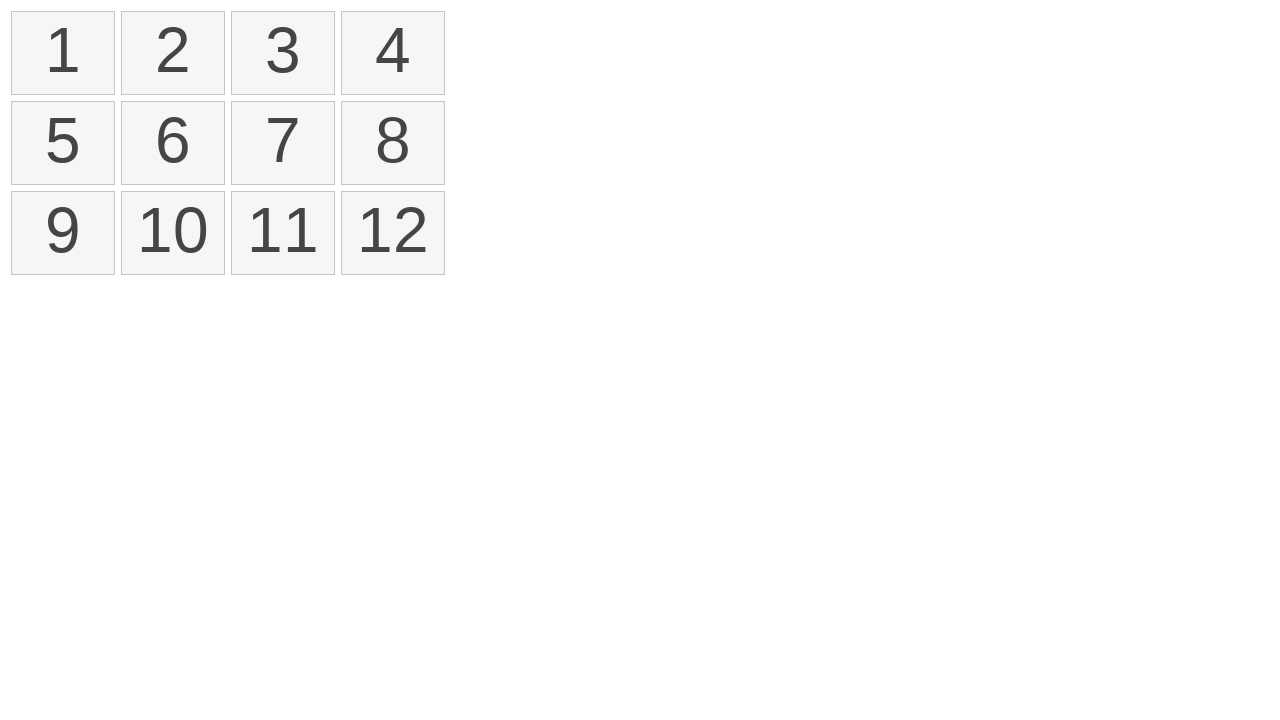

Clicked element 2 while holding Control at (173, 53) on xpath=//ol[@id='selectable']/li[text()='2']
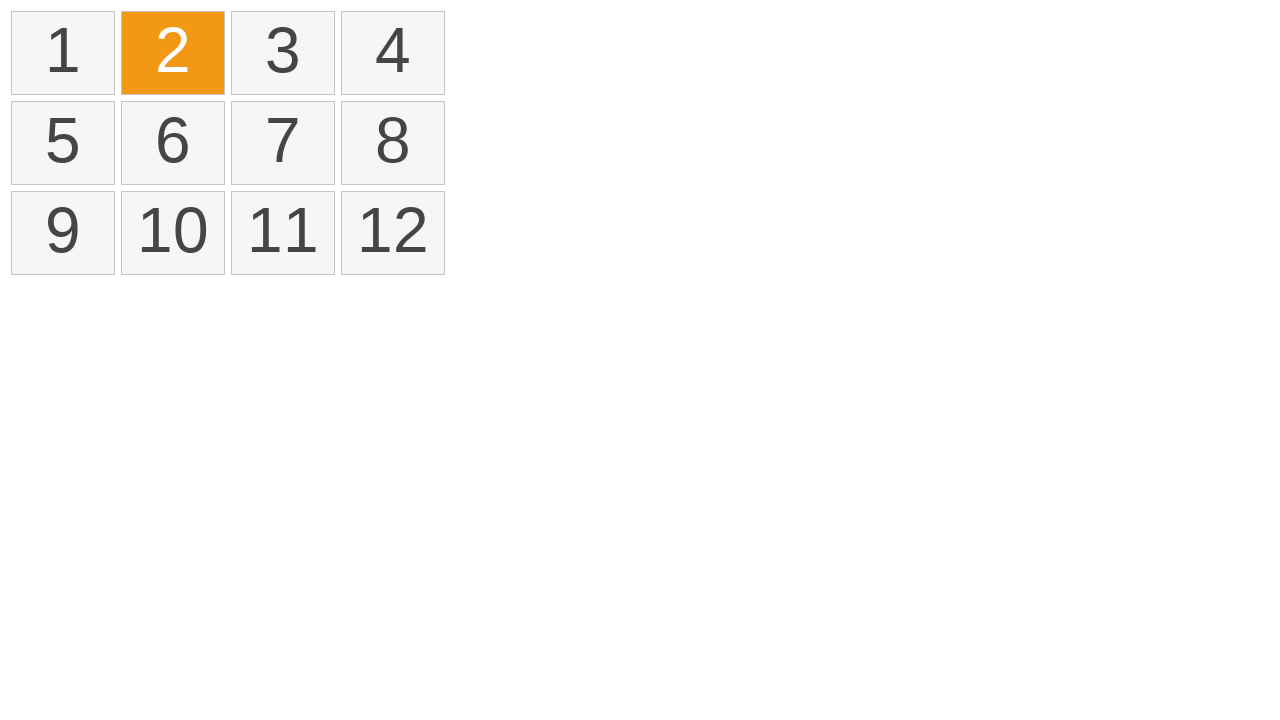

Clicked element 6 while holding Control at (173, 143) on xpath=//ol[@id='selectable']/li[text()='6']
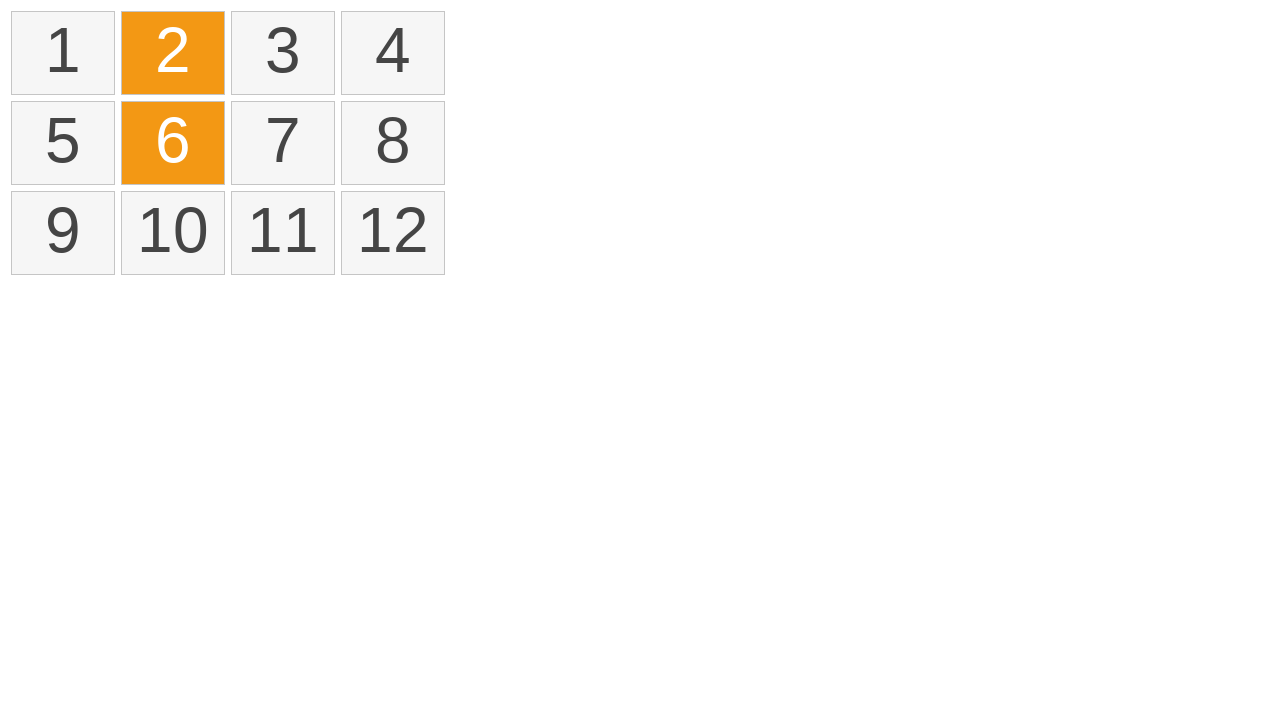

Clicked element 8 while holding Control at (393, 143) on xpath=//ol[@id='selectable']/li[text()='8']
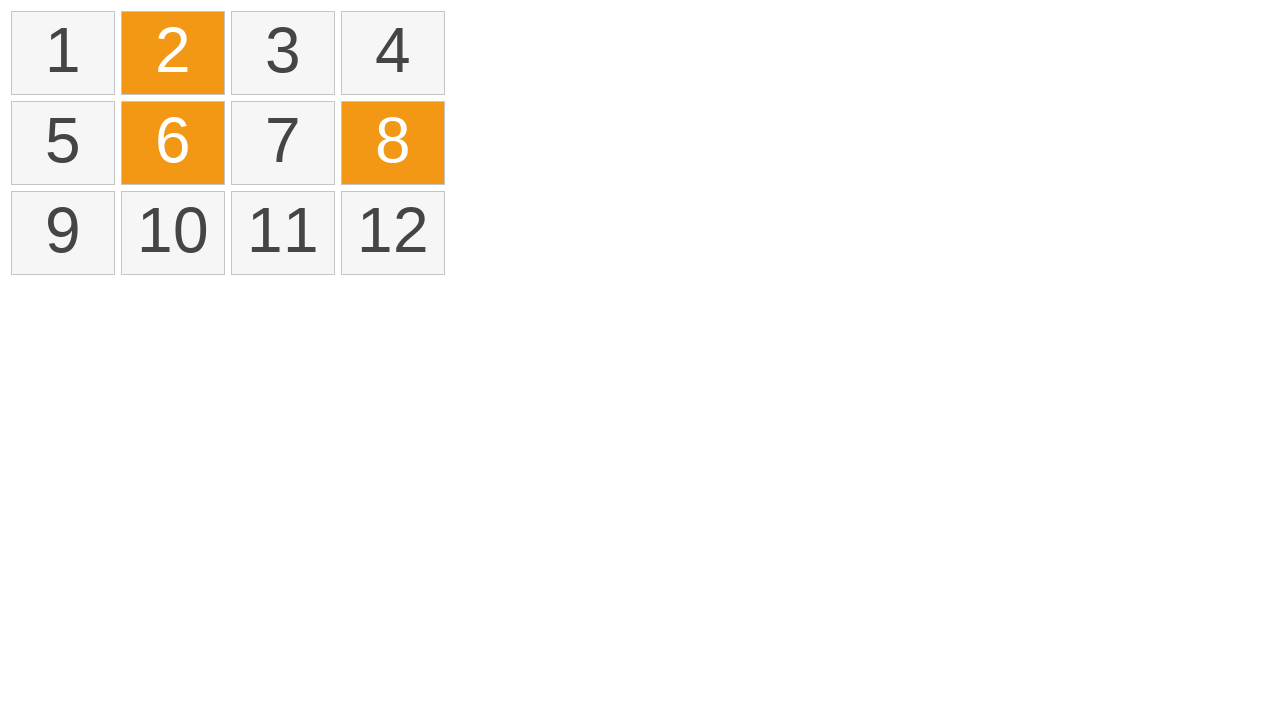

Clicked element 10 while holding Control at (173, 233) on xpath=//ol[@id='selectable']/li[text()='10']
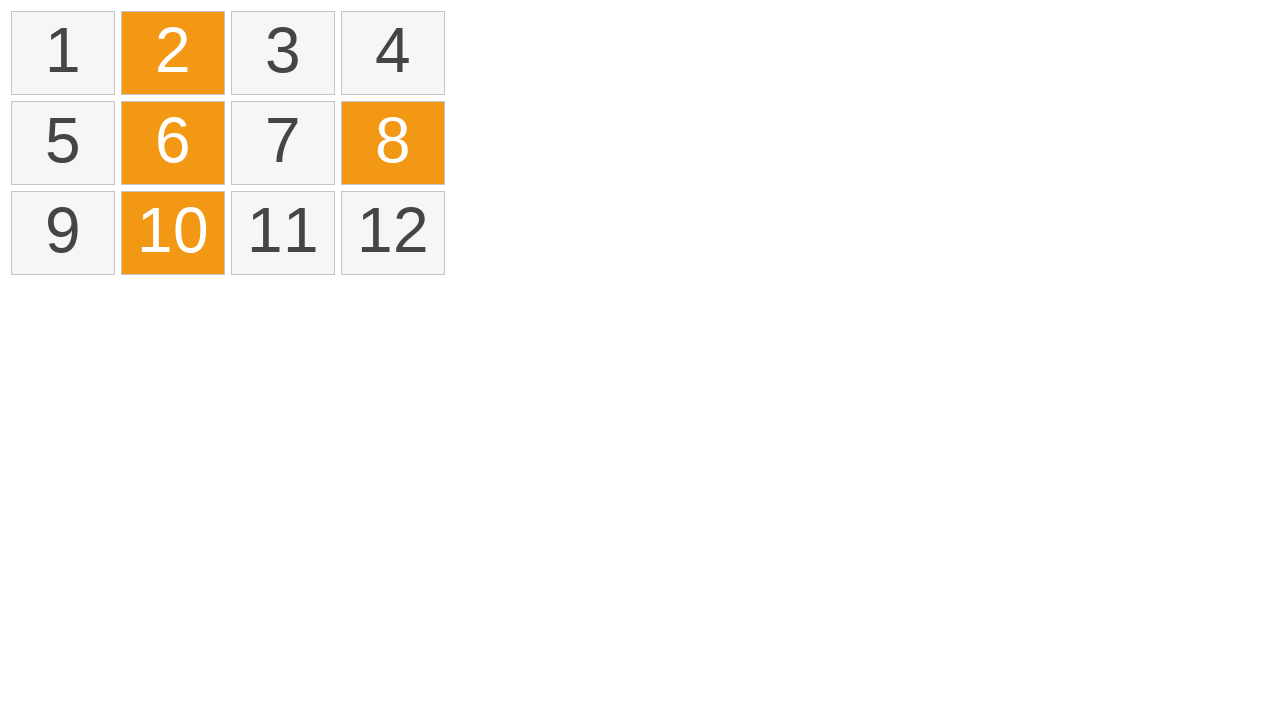

Released Control key
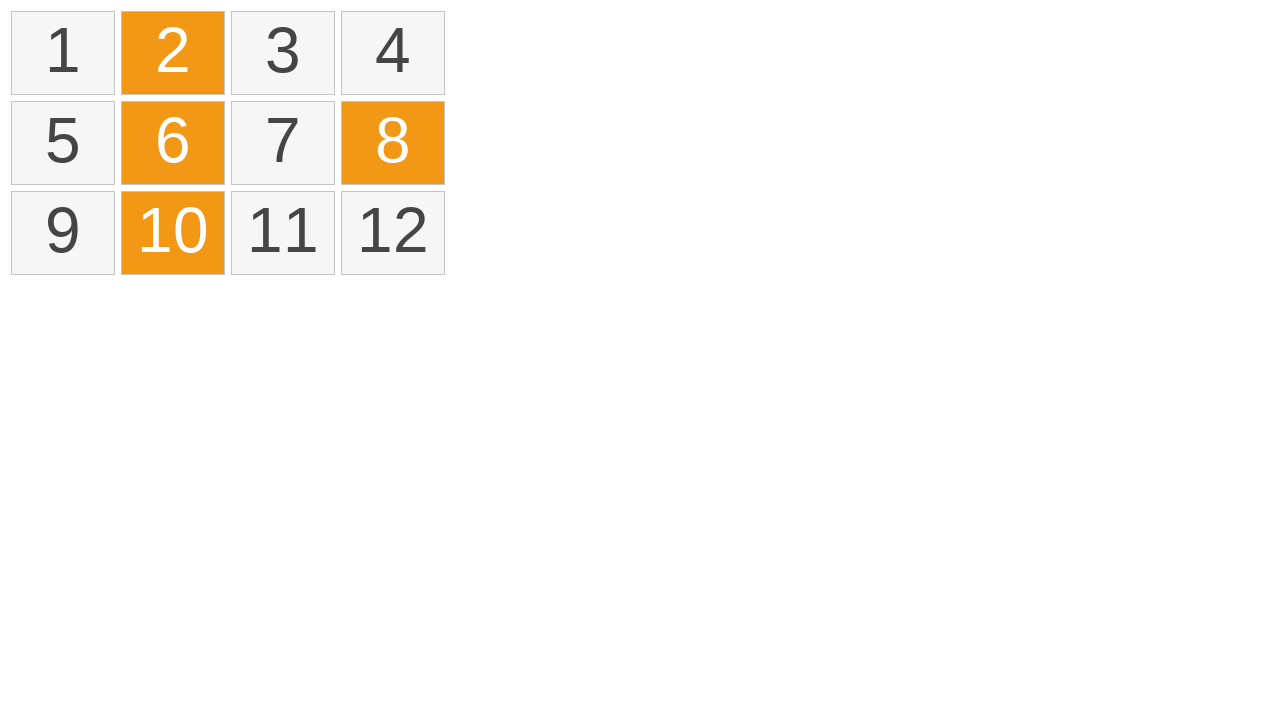

Located all selected elements
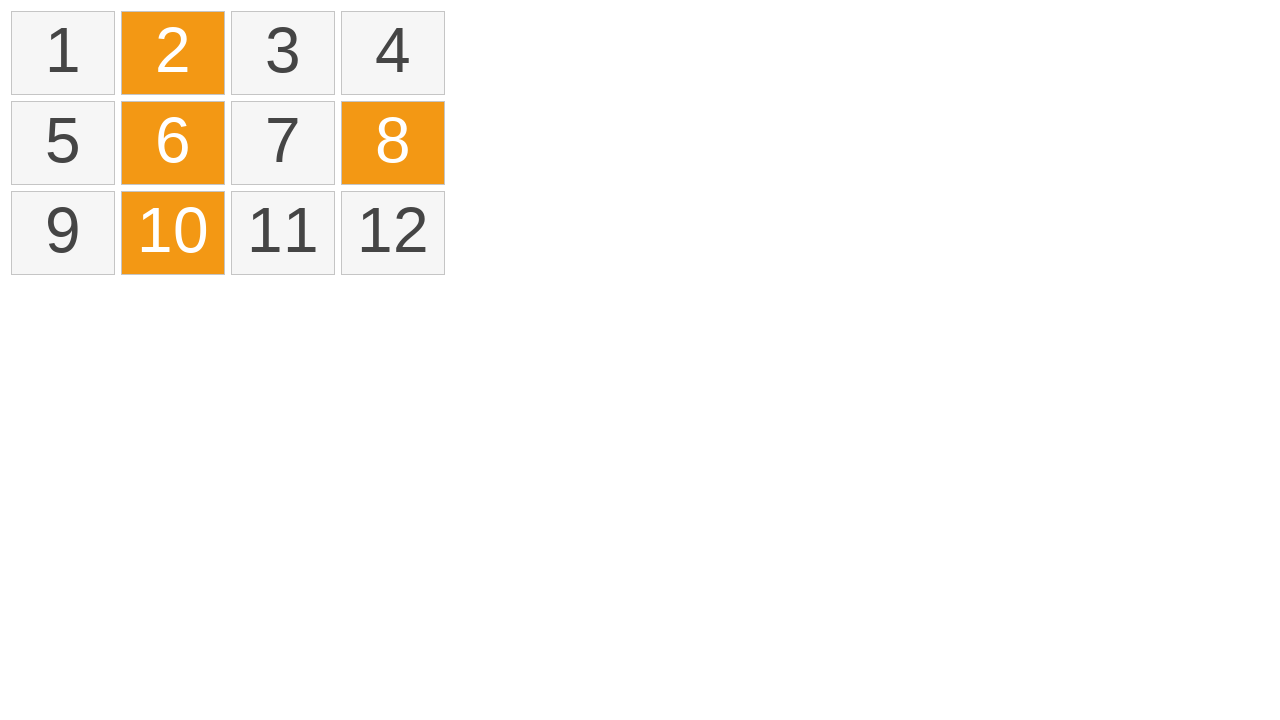

Verified that 4 elements are selected
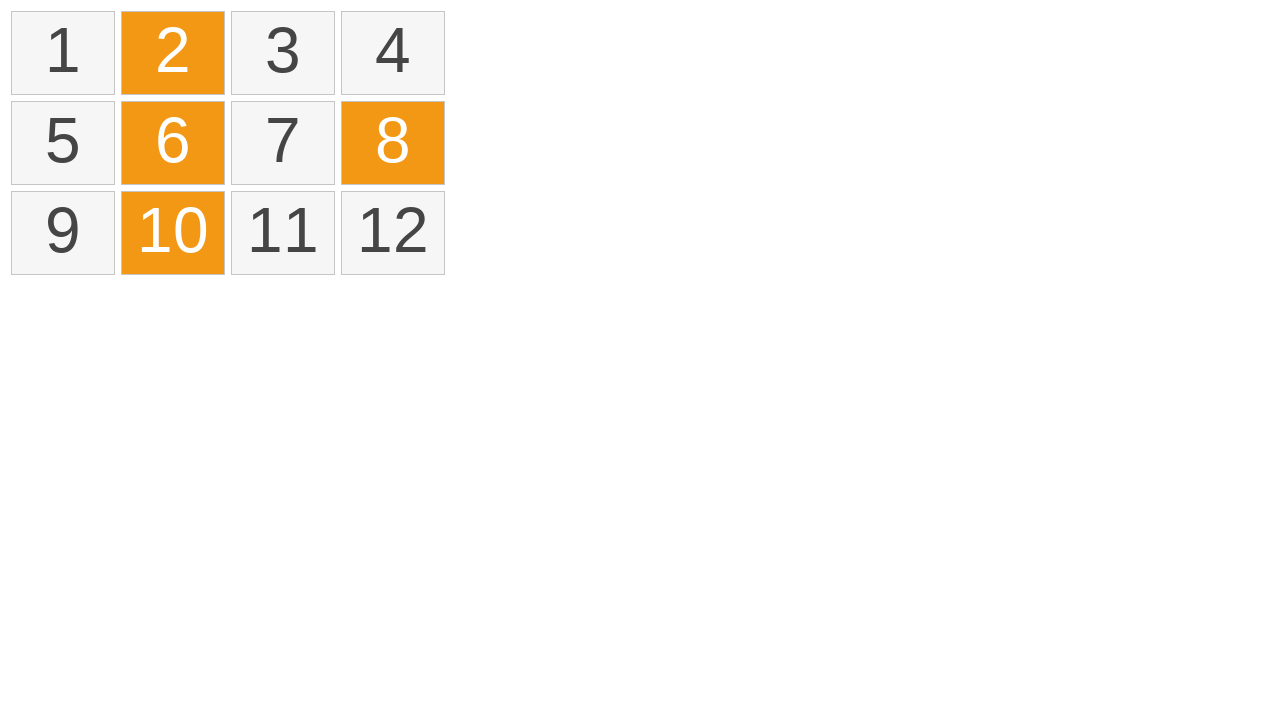

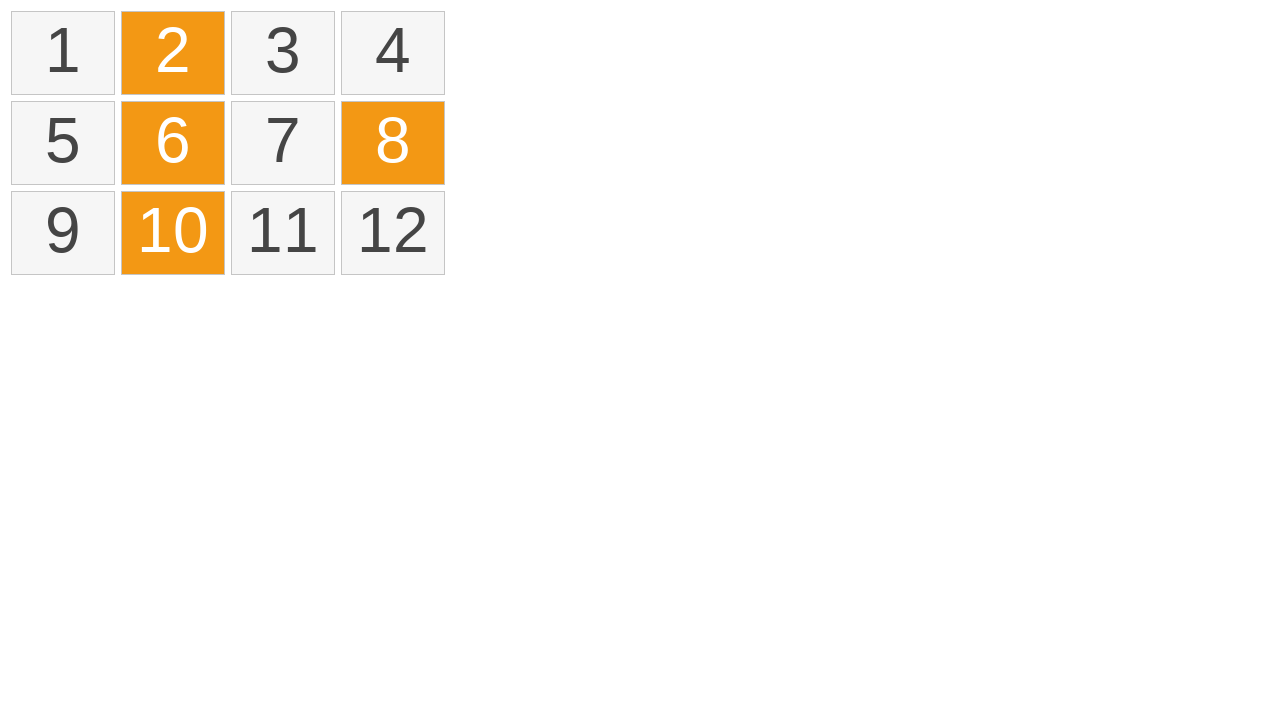